Navigates to JustDial homepage and scrolls down the page by 1500 pixels using JavaScript execution

Starting URL: https://www.justdial.com/

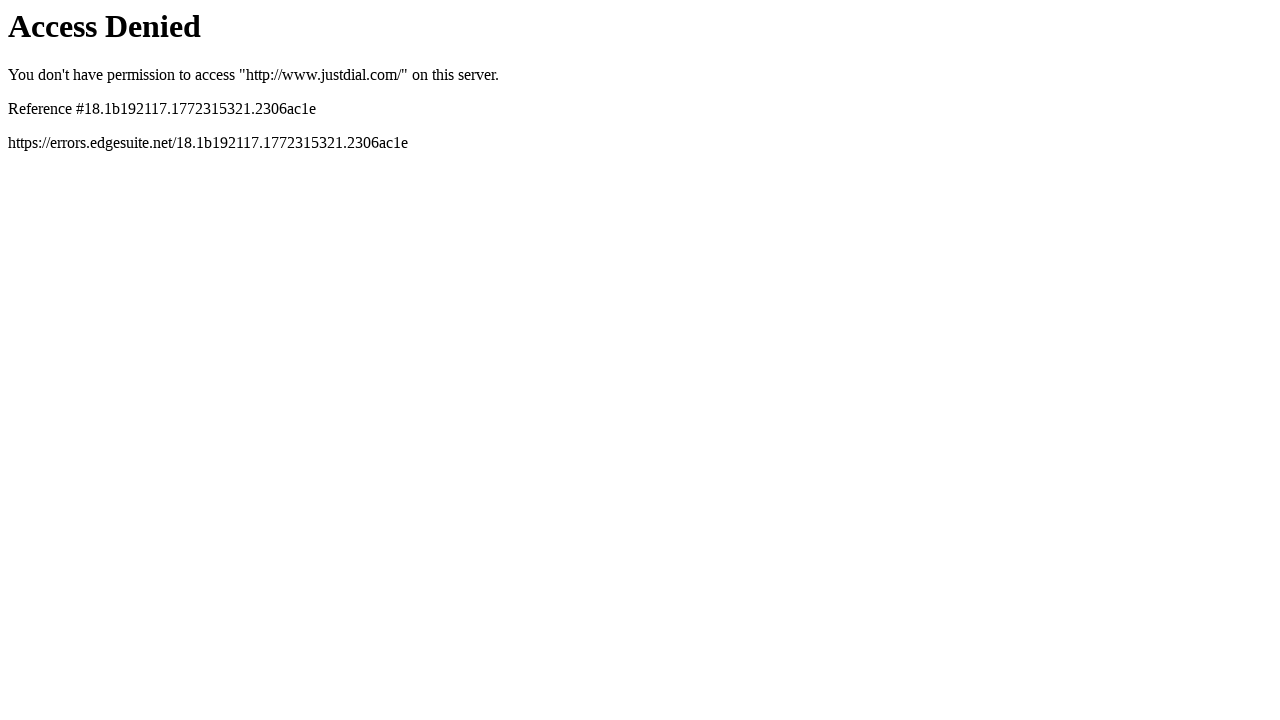

Navigated to JustDial homepage
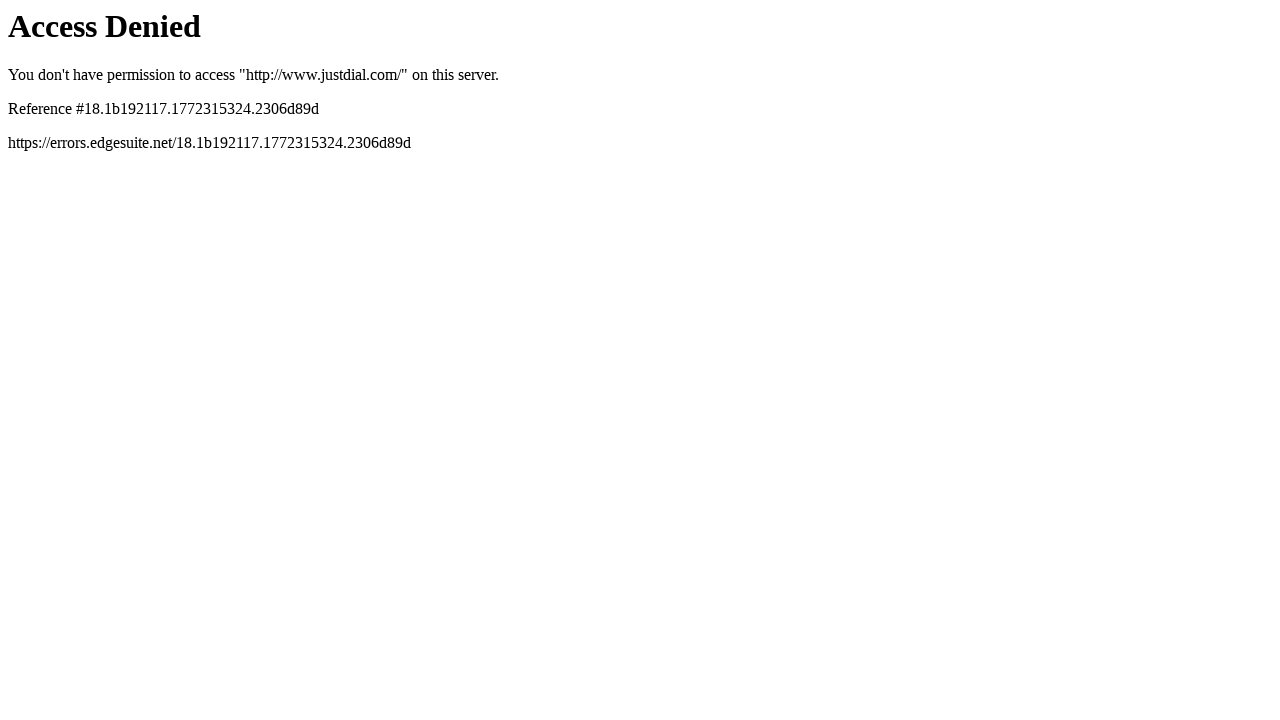

Scrolled down the page by 1500 pixels using JavaScript execution
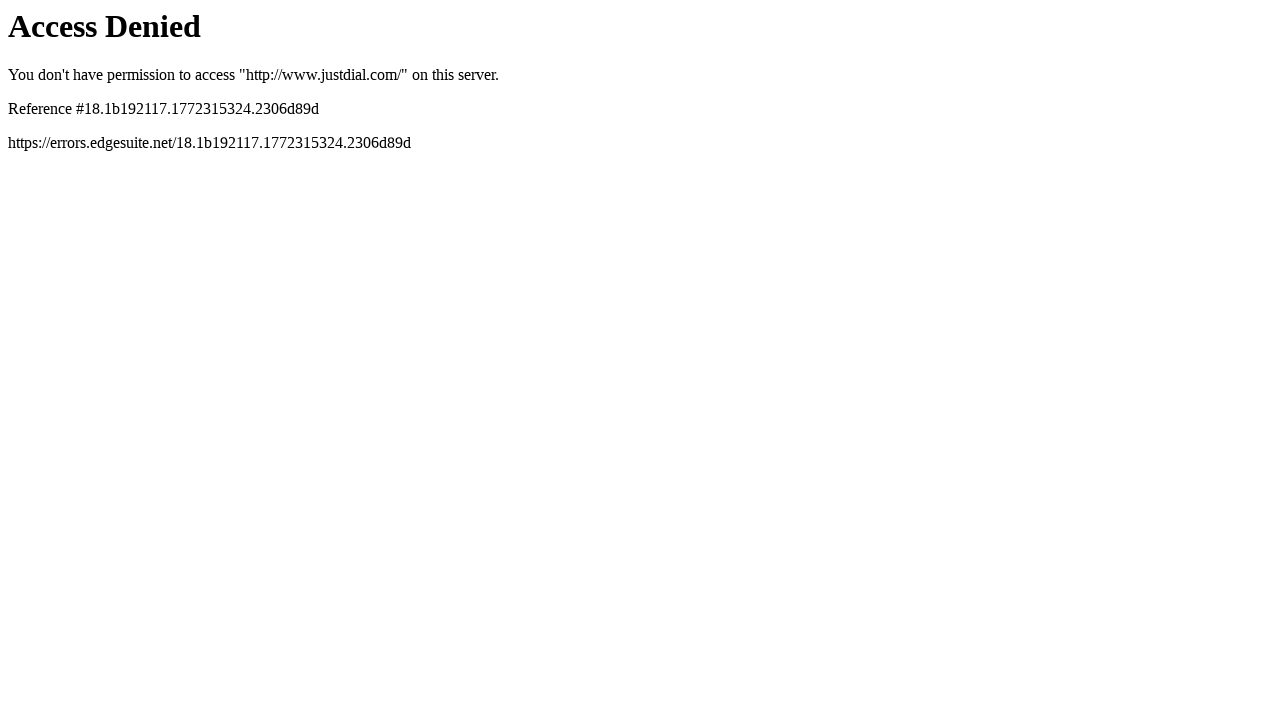

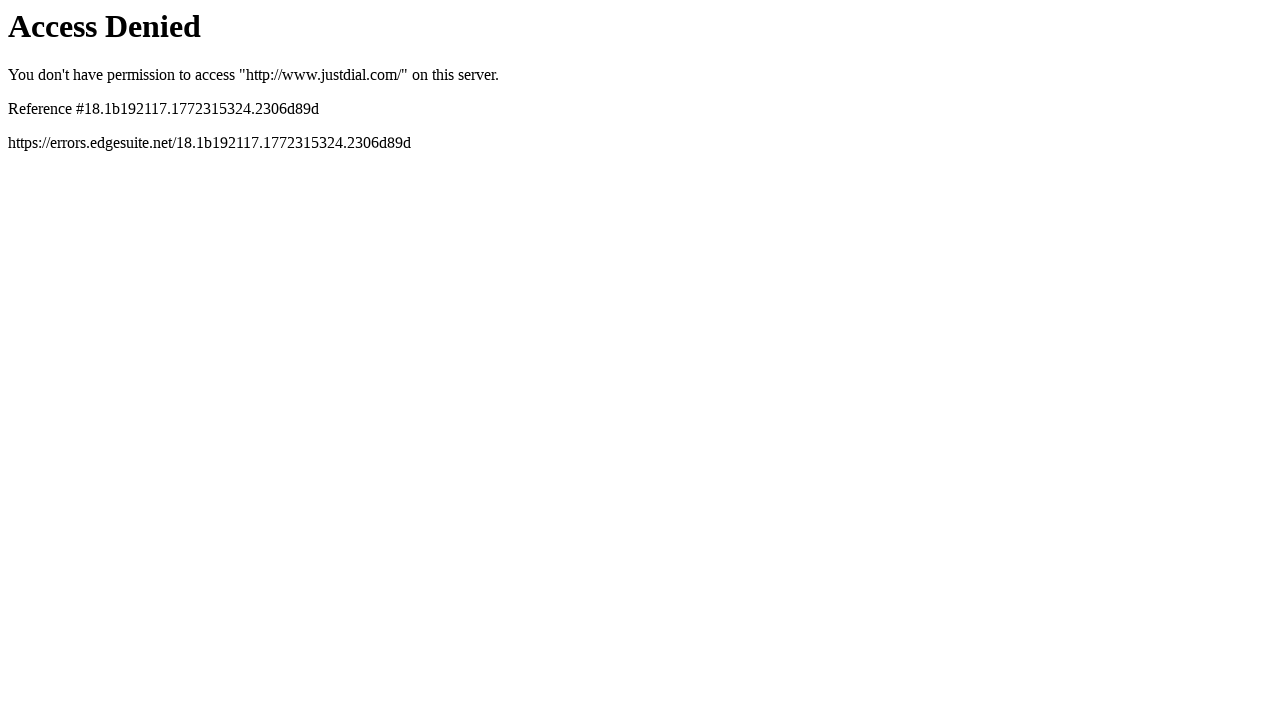